Tests an Angular practice form by interacting with various form elements including name input, date of birth field, ice cream checkbox, and radio buttons using relative positioning.

Starting URL: https://rahulshettyacademy.com/angularpractice/

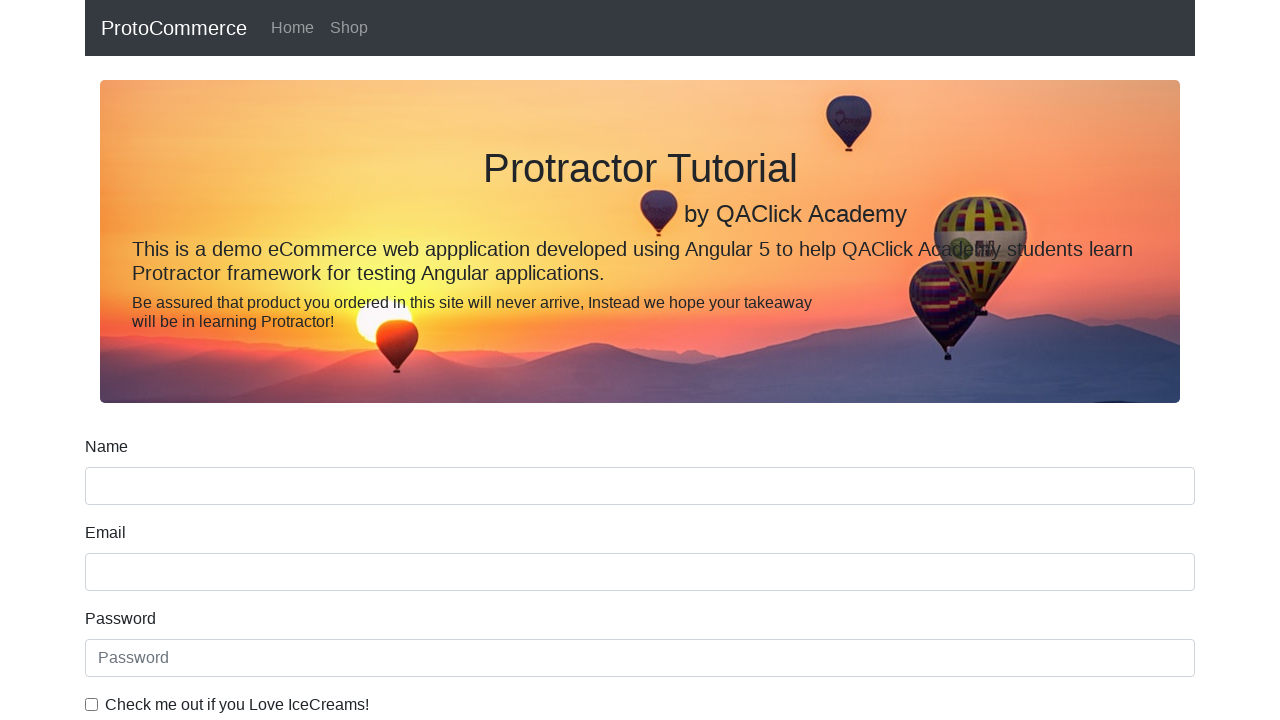

Filled name input field with 'John Smith' on input[name='name']
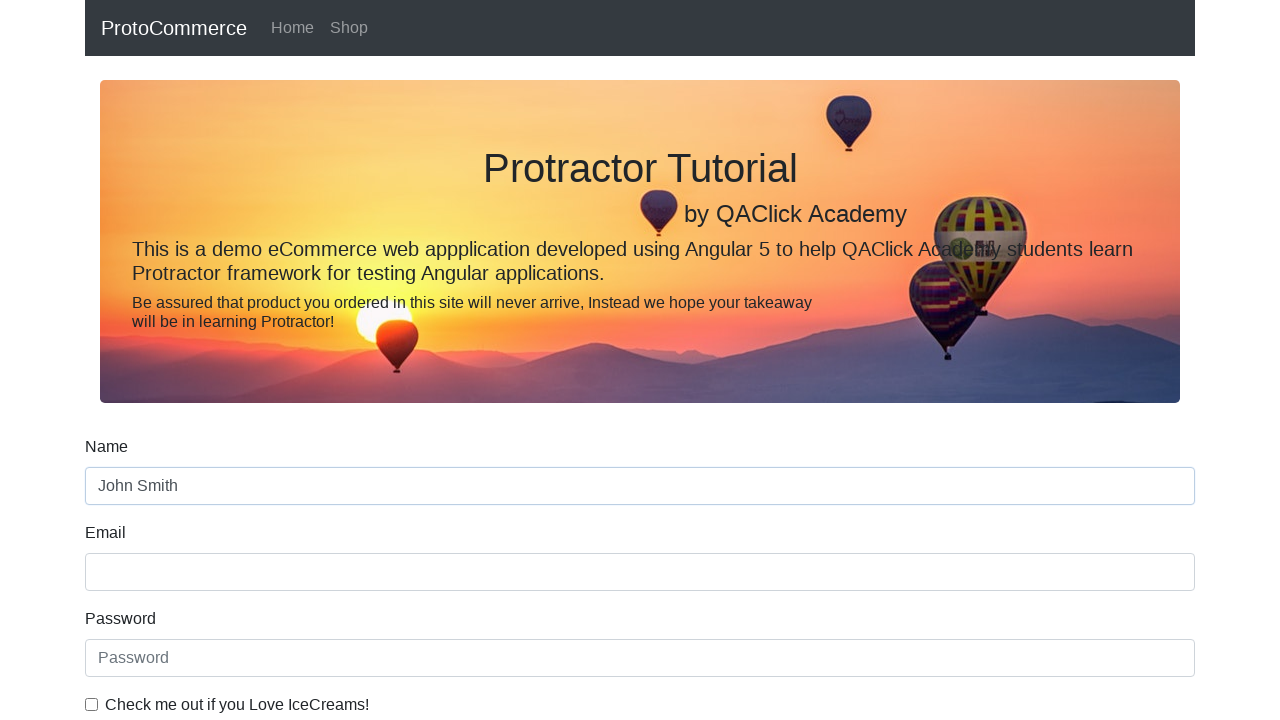

Clicked on the date of birth input field at (640, 412) on input[name='bday']
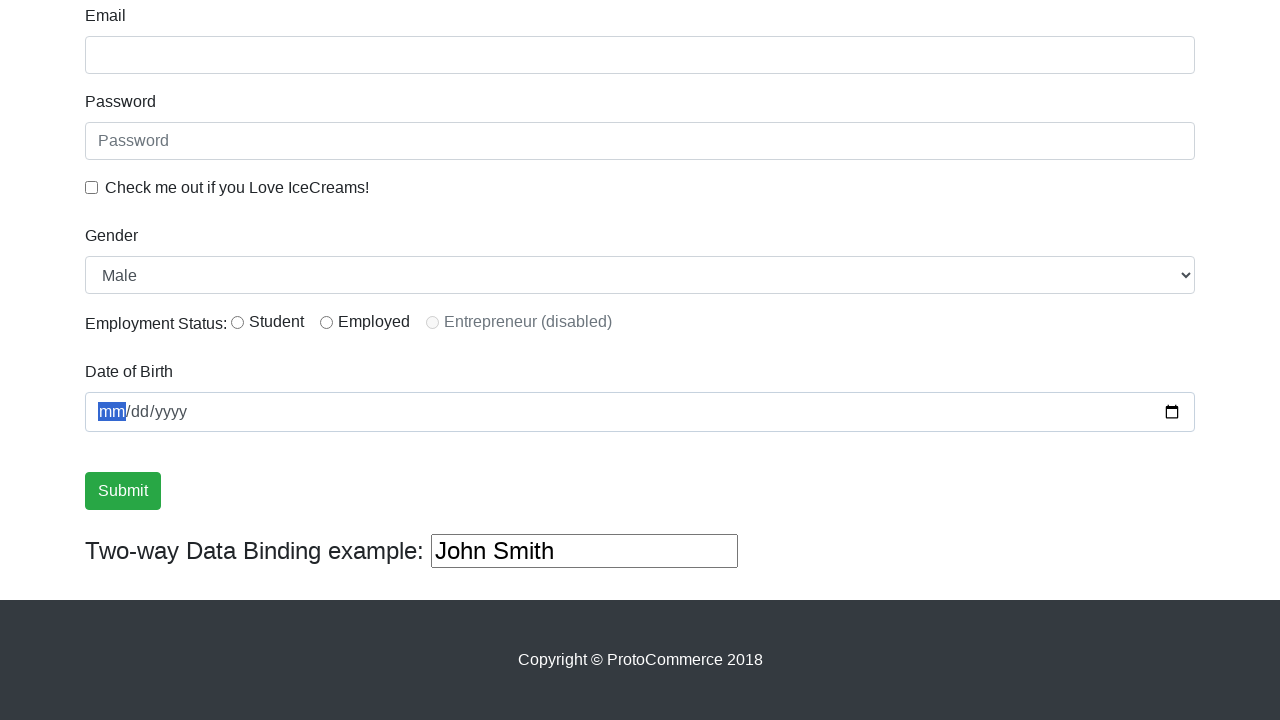

Checked the ice cream checkbox at (92, 187) on #exampleCheck1
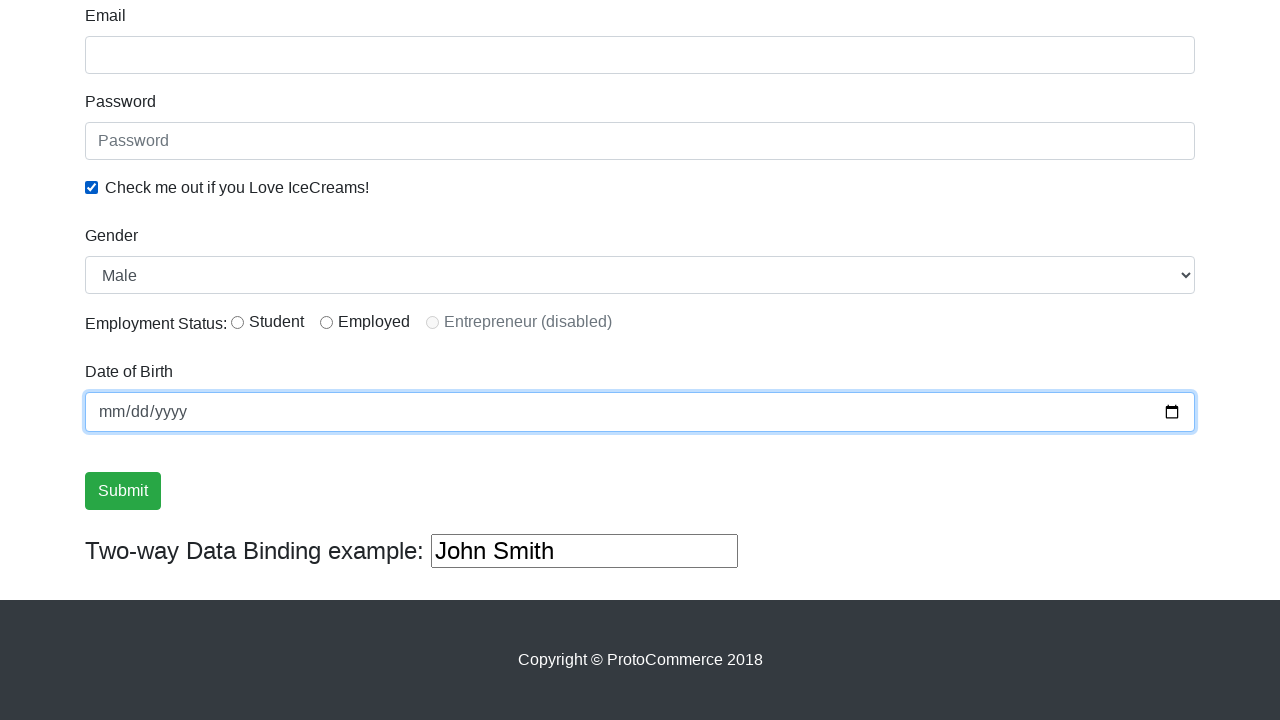

Clicked on the first radio button at (238, 322) on #inlineRadio1
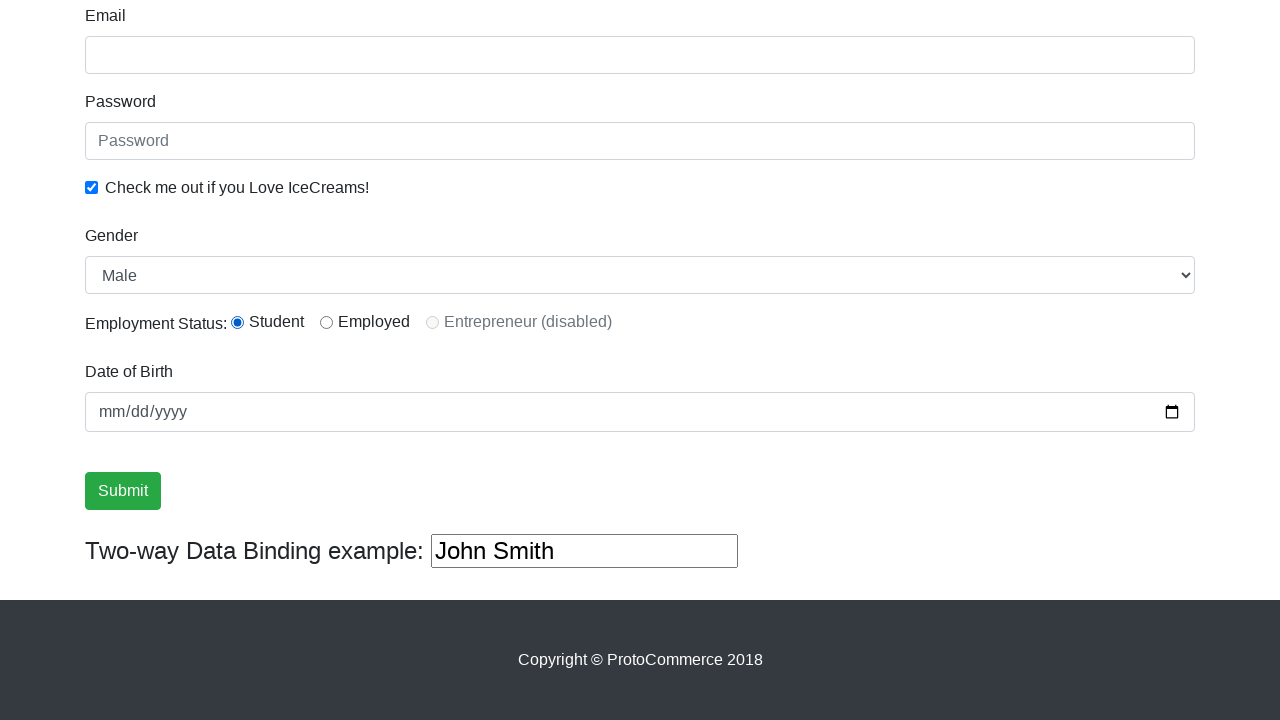

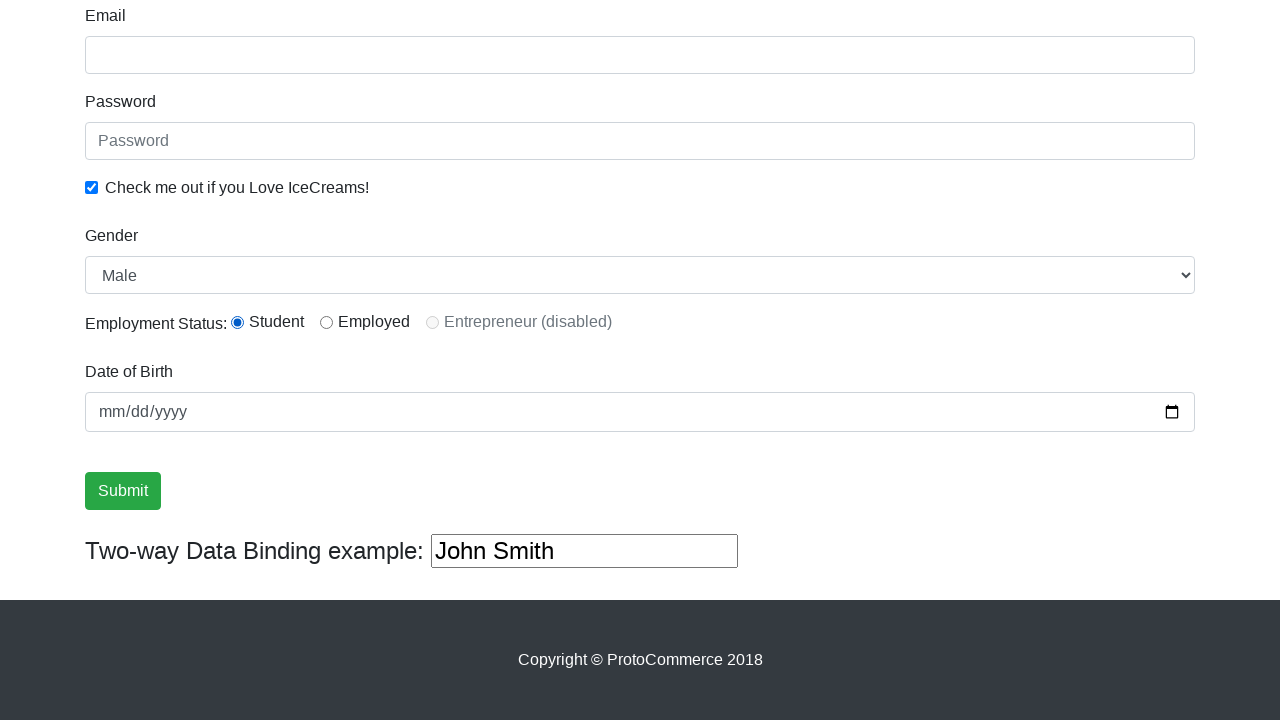